Tests radio button functionality by clicking different radio buttons and verifying their selection state

Starting URL: https://rahulshettyacademy.com/AutomationPractice/

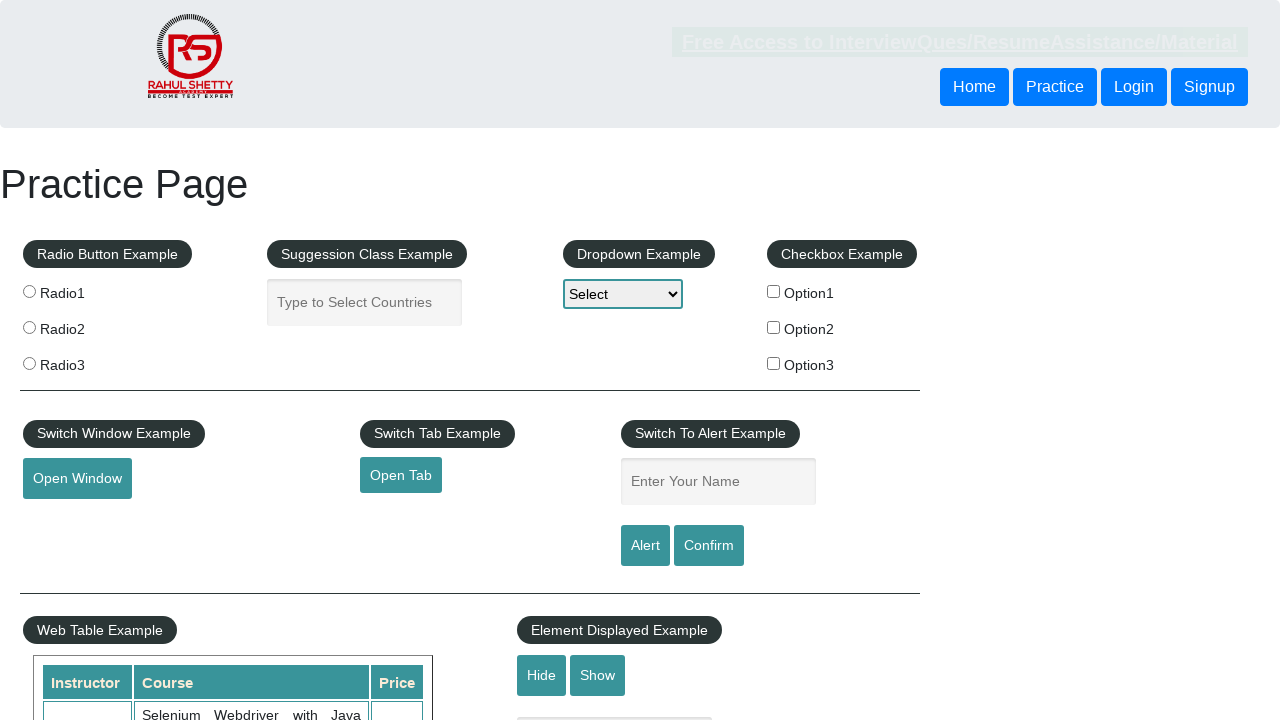

Clicked radio button 3 at (29, 363) on xpath=//input[@value='radio3']
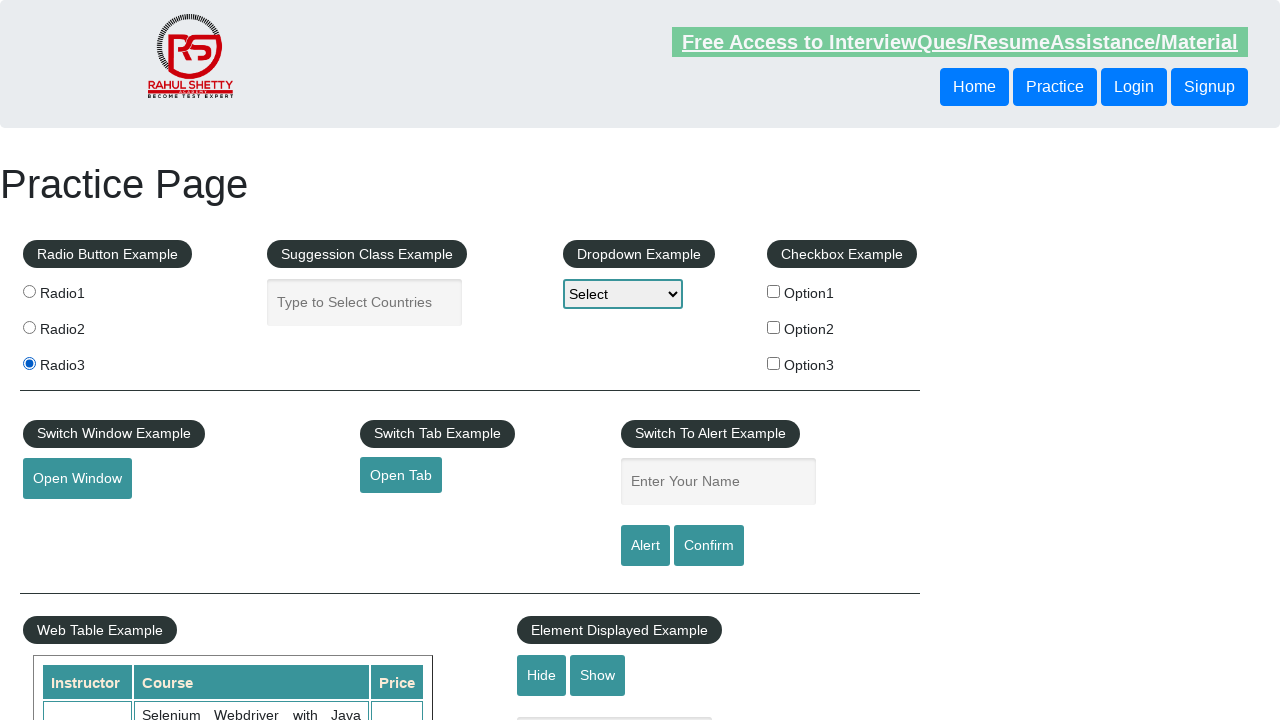

Verified radio button 1 is not checked
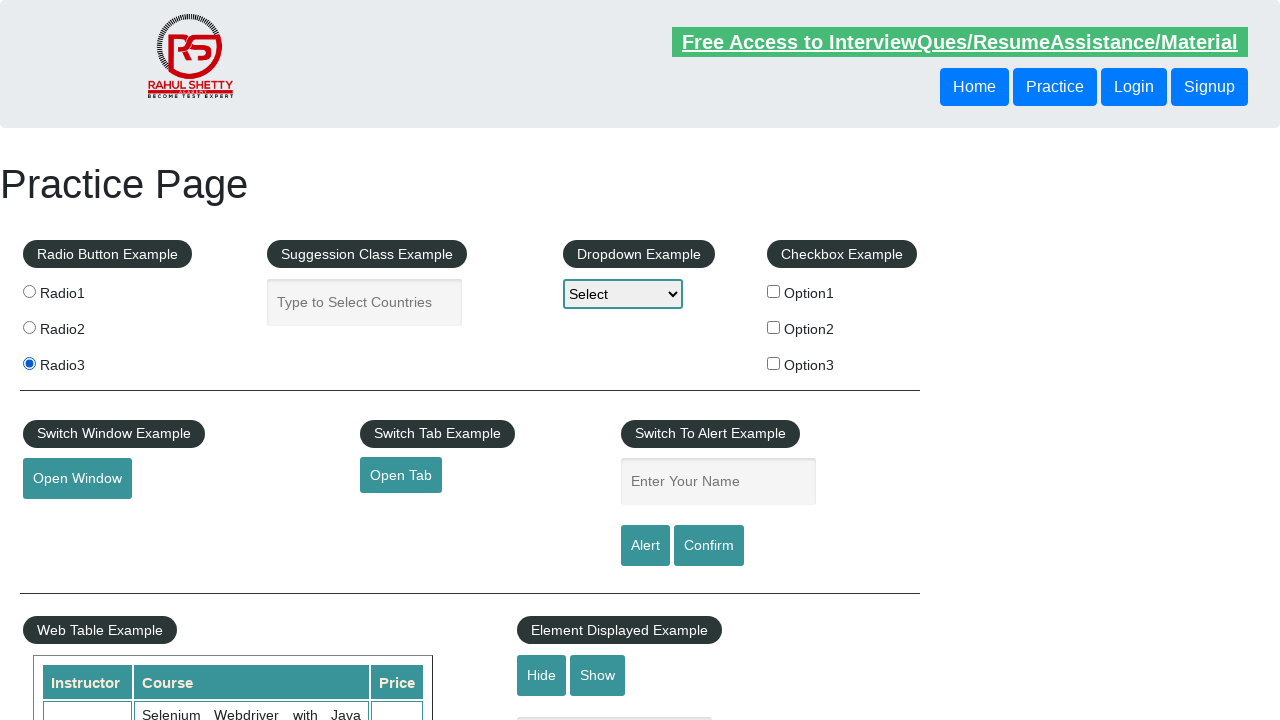

Verified radio button 2 is not checked
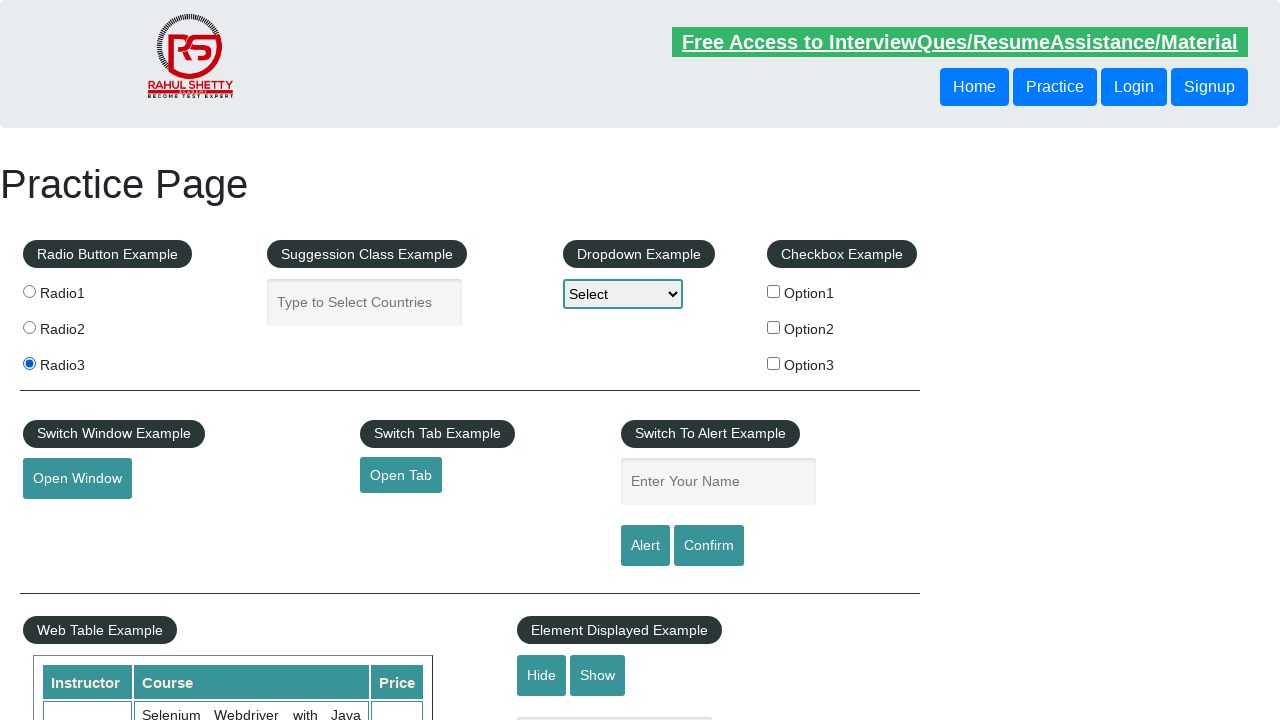

Verified radio button 3 is checked
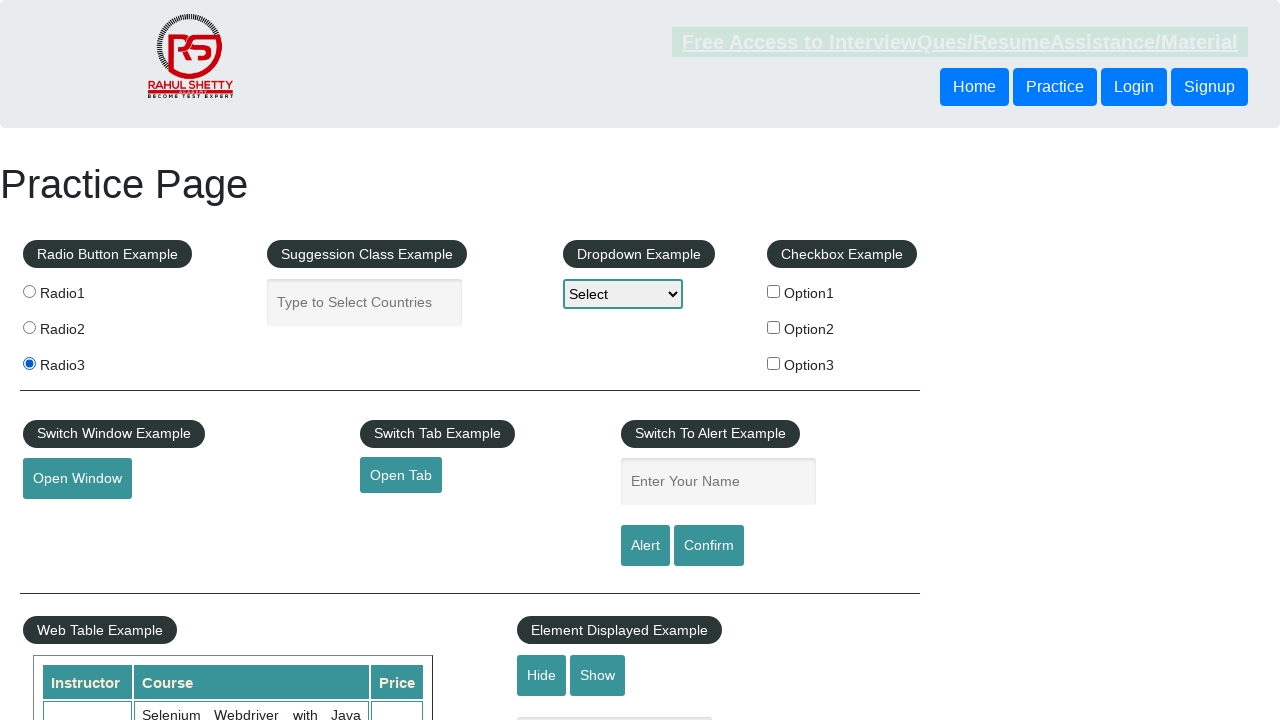

Clicked radio button 2 at (29, 327) on xpath=//input[@value='radio2']
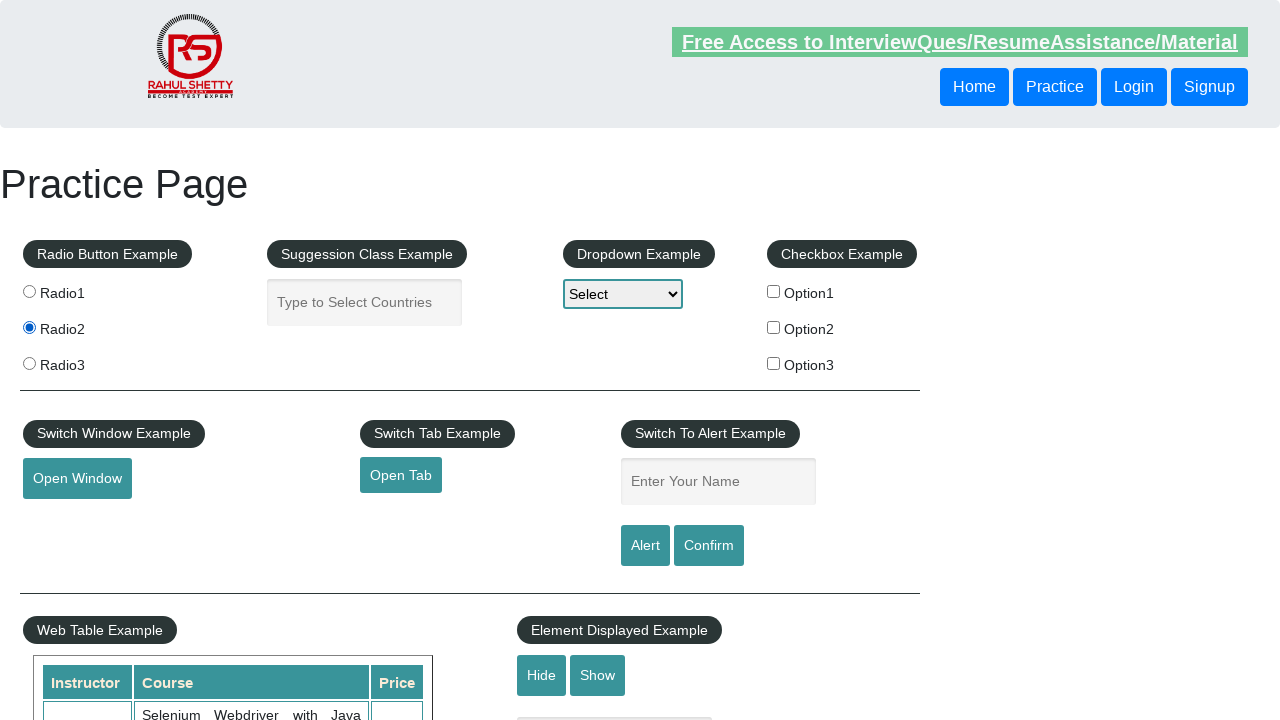

Verified radio button 1 is not checked after clicking radio button 2
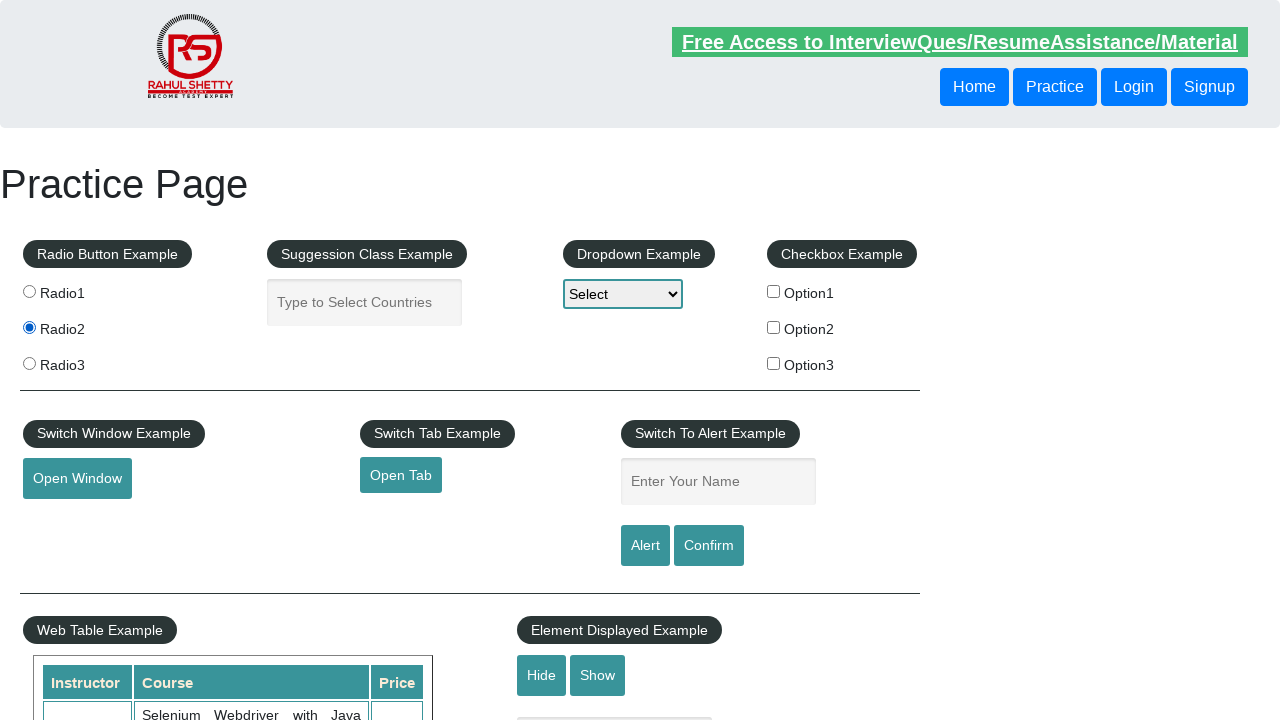

Verified radio button 2 is checked
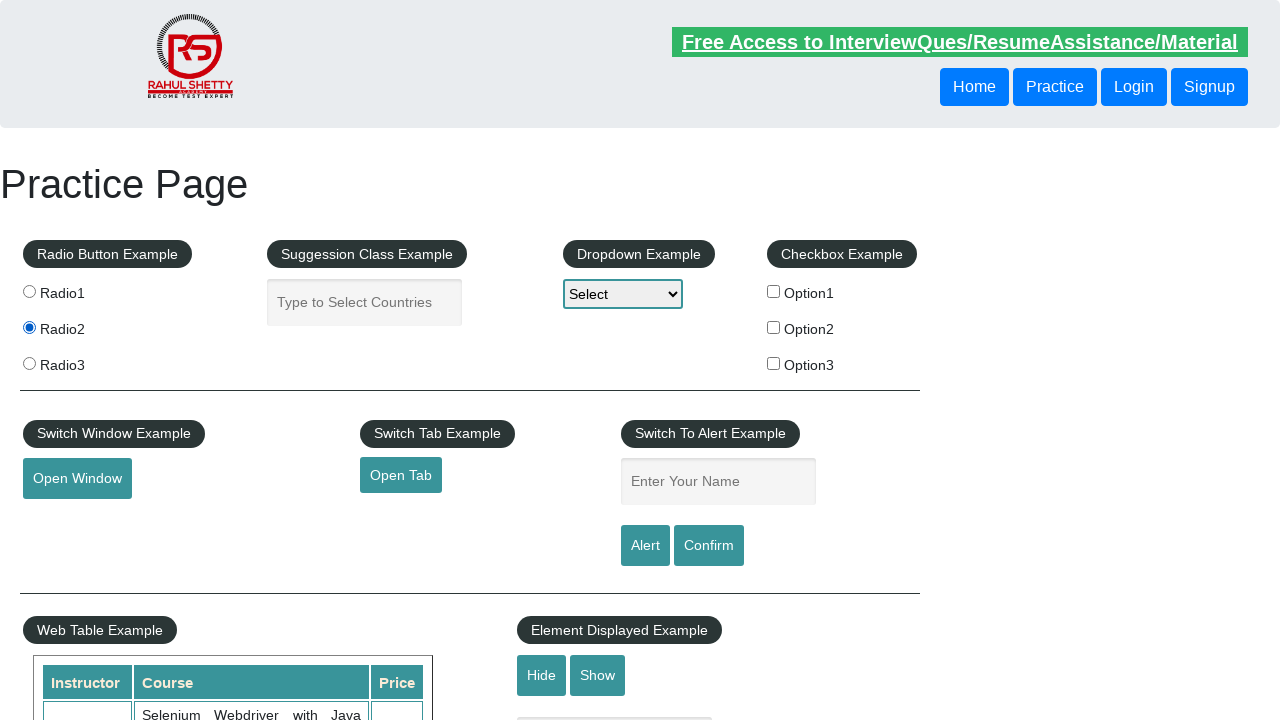

Verified radio button 3 is not checked after clicking radio button 2
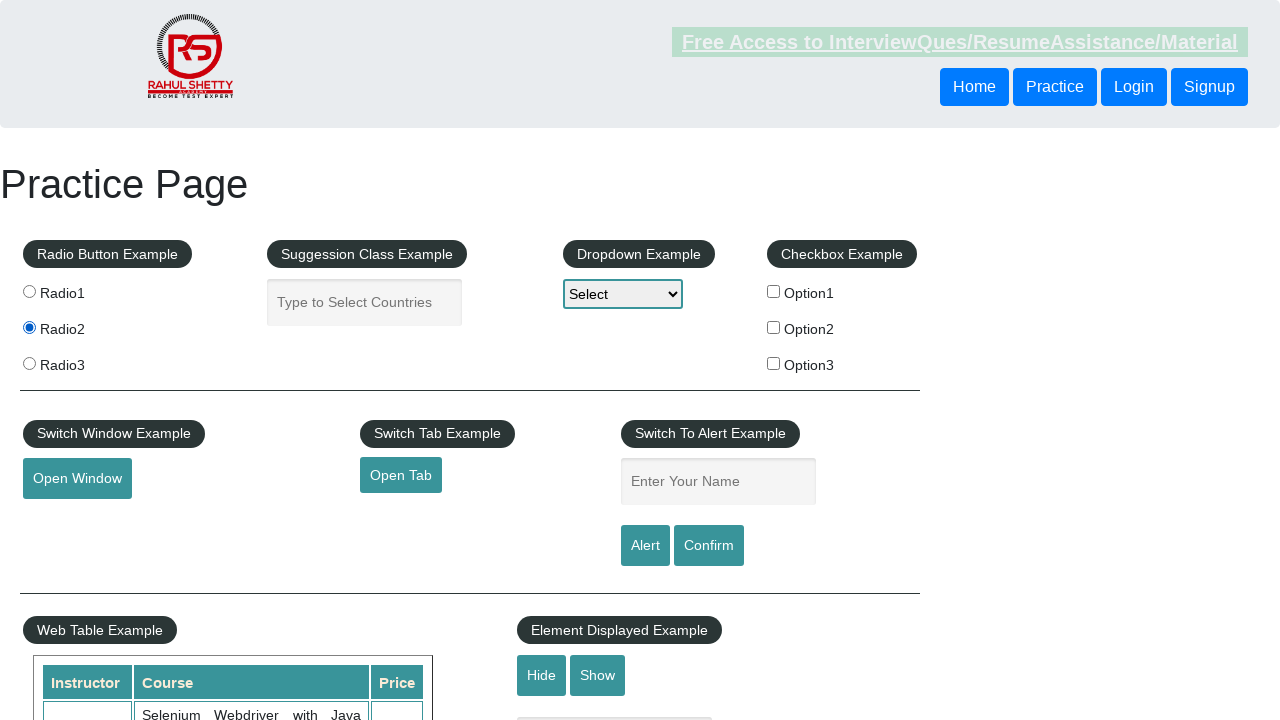

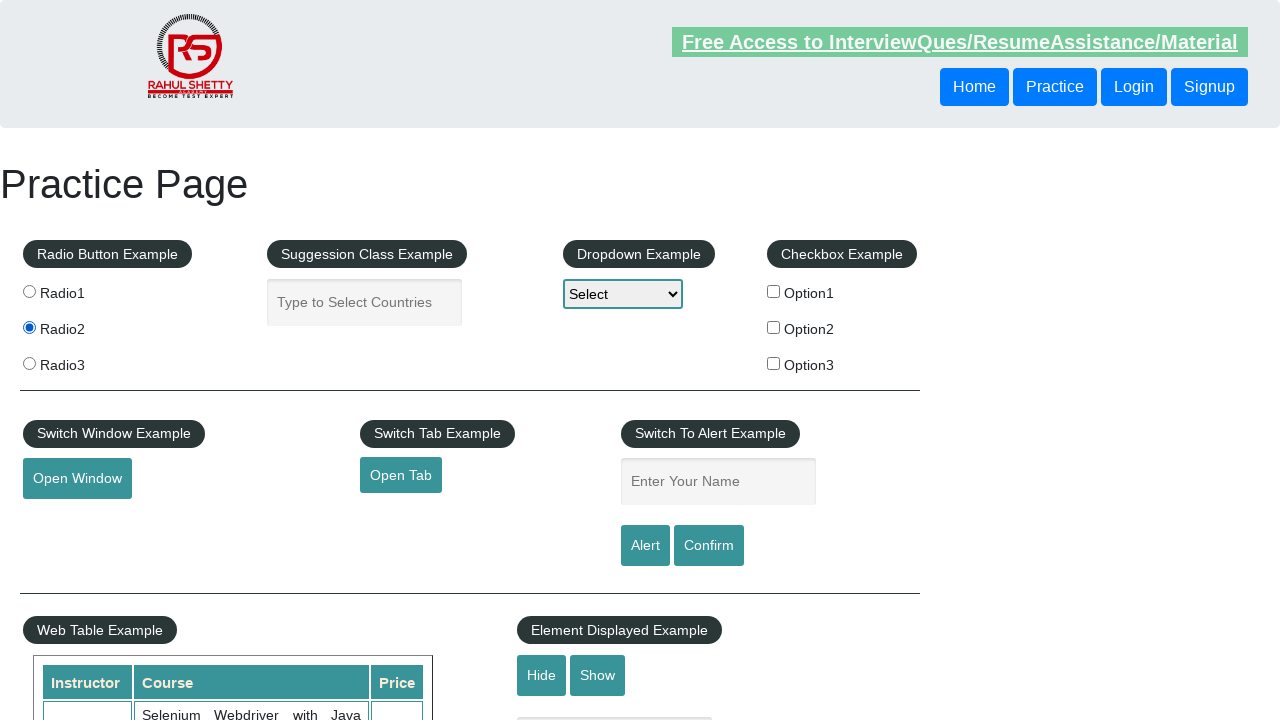